Tests the fourth FAQ accordion panel (index 3) by clicking it and verifying it expands to show content

Starting URL: https://qa-scooter.praktikum-services.ru/

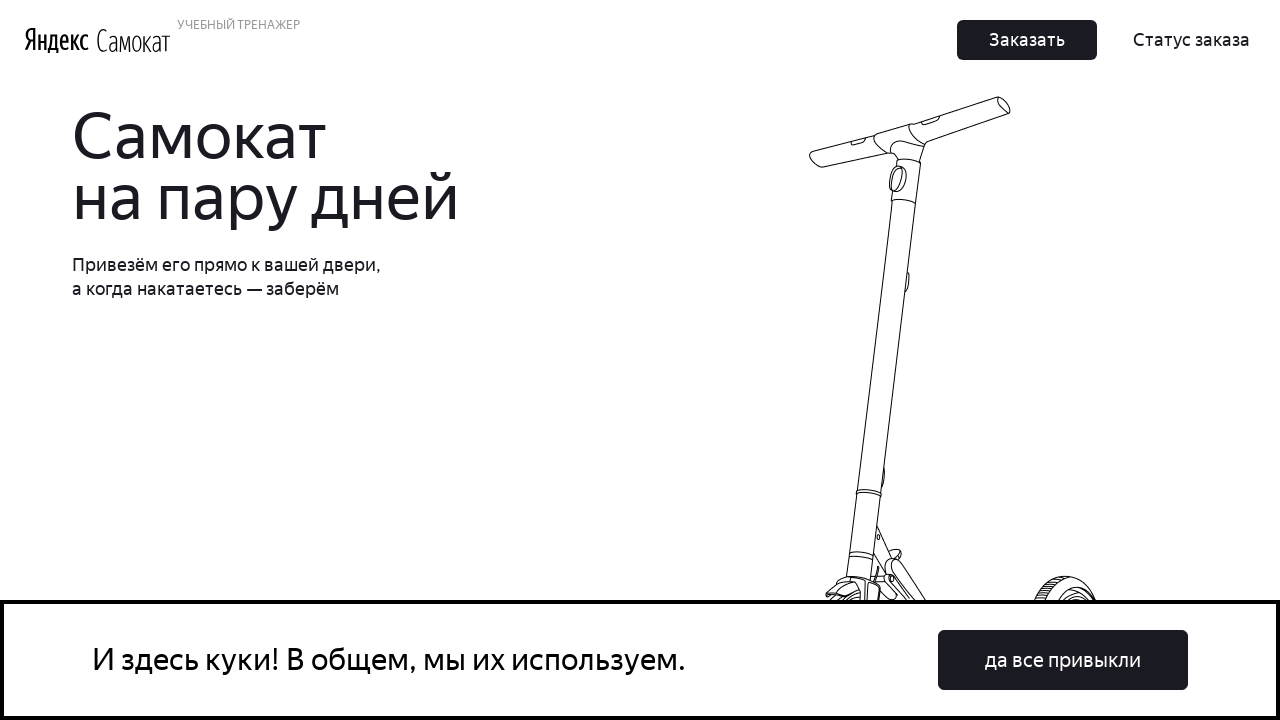

Scrolled to FAQ section
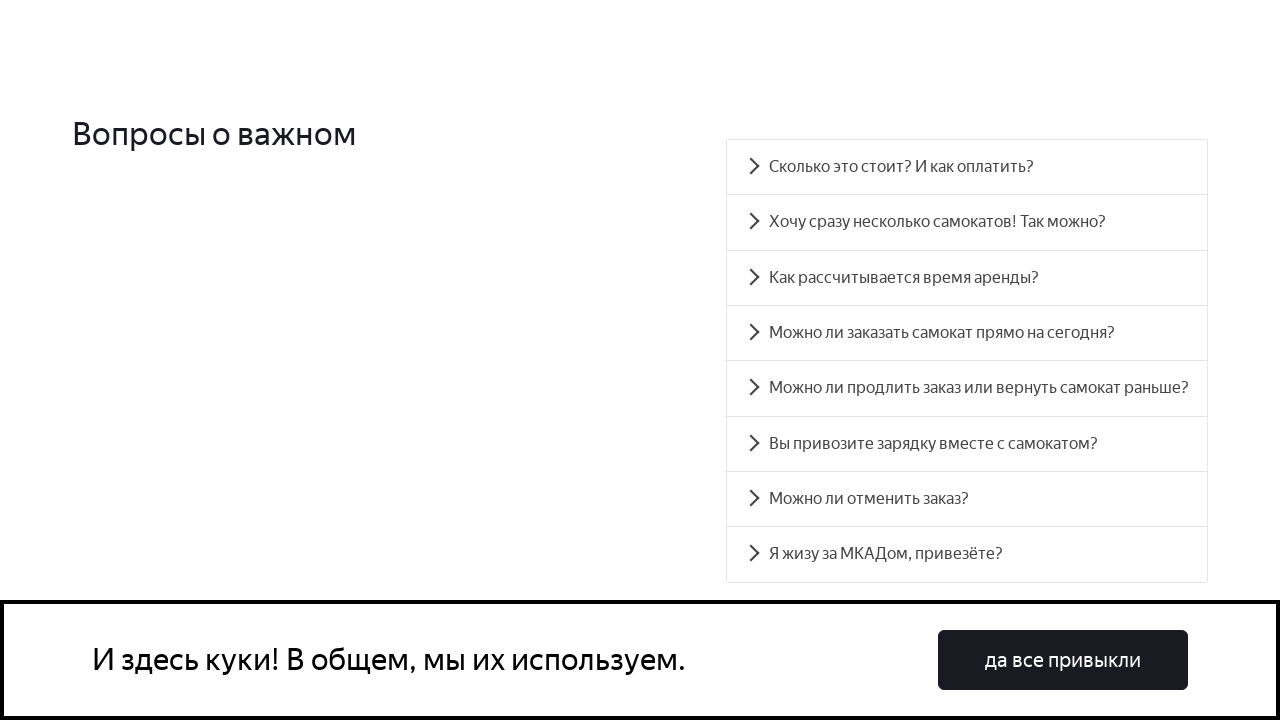

Clicked the fourth FAQ accordion button (index 3) at (967, 333) on .accordion__button >> nth=3
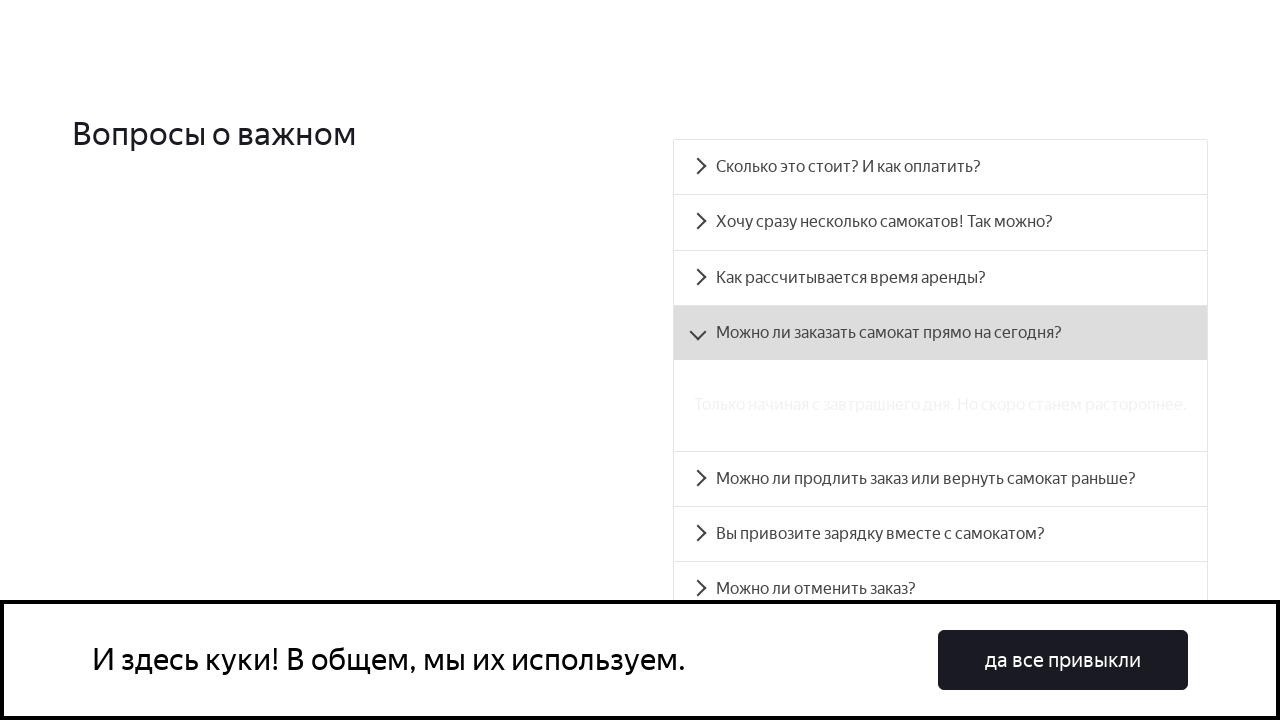

Verified the fourth accordion panel expanded and content is visible
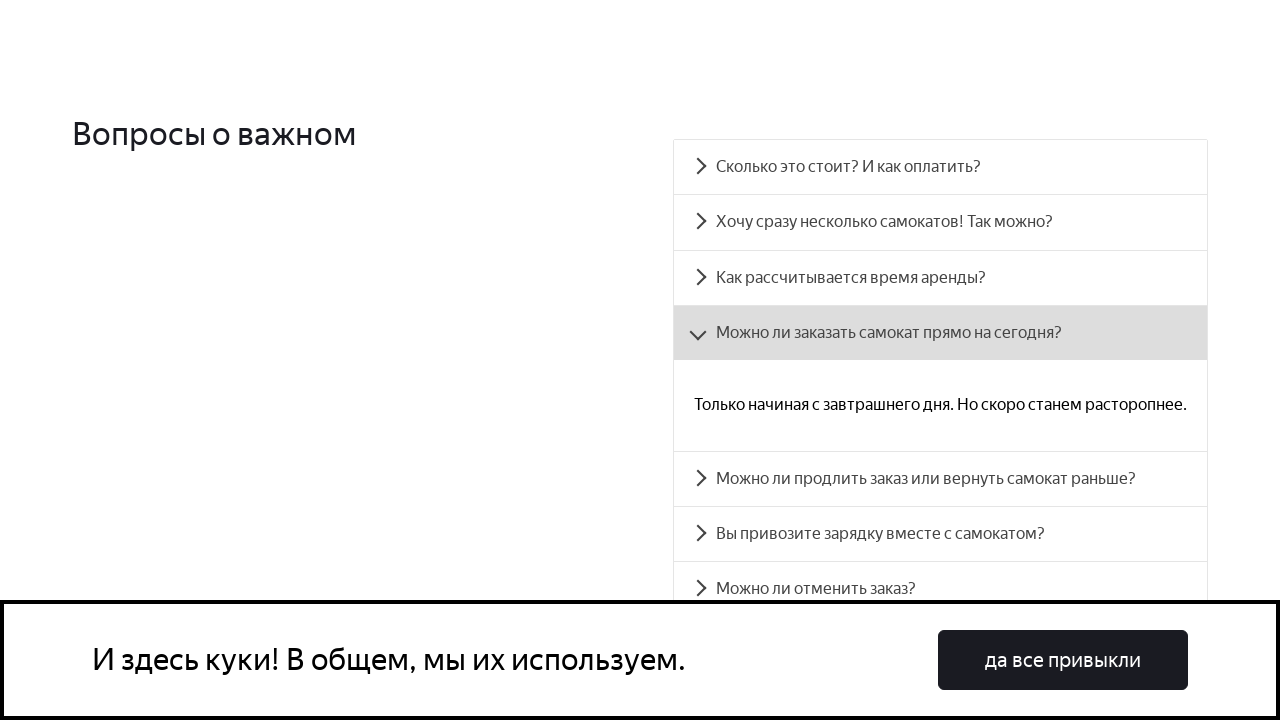

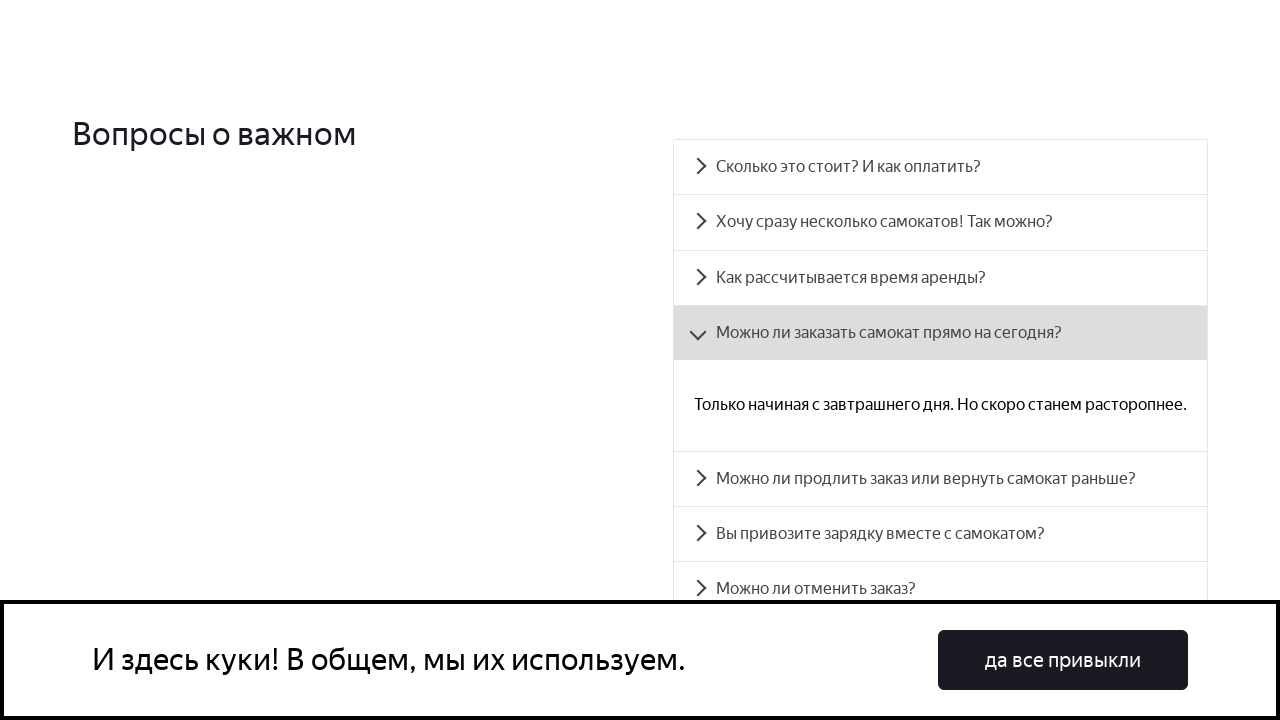